Tests drag and drop functionality by dragging column A to column B position and verifying the swap

Starting URL: https://the-internet.herokuapp.com/drag_and_drop

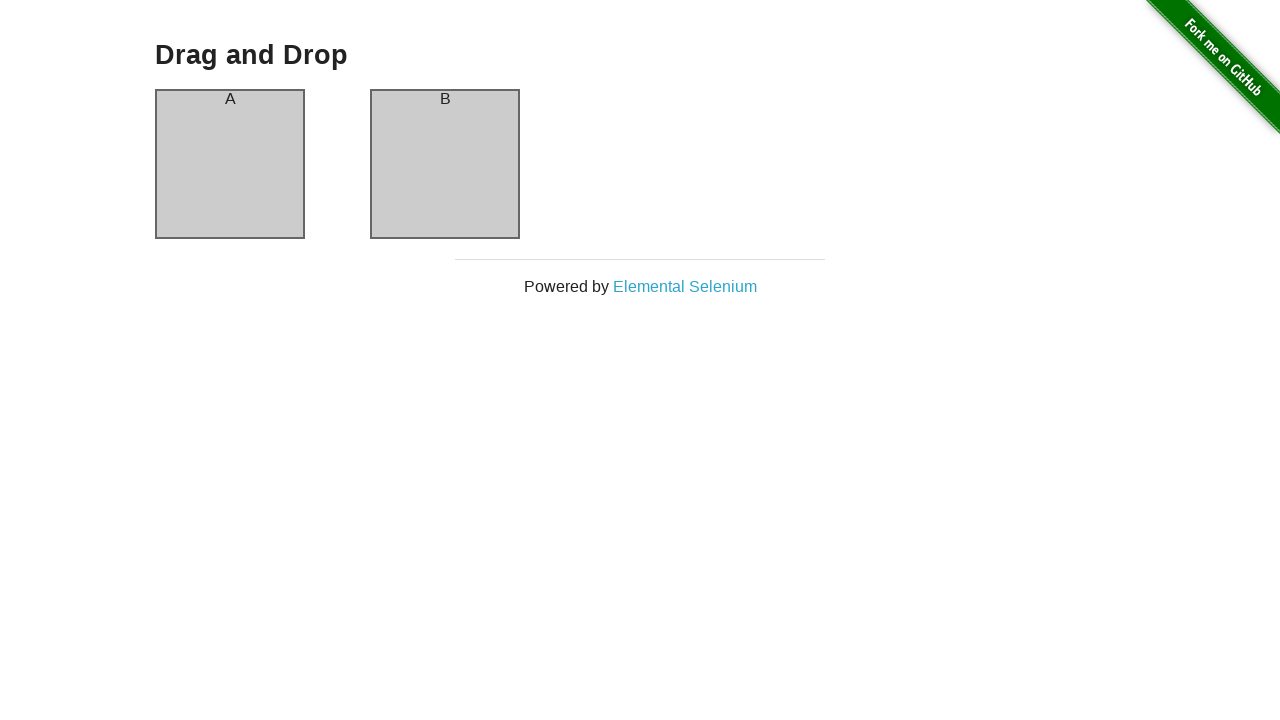

Waited for page to fully load (networkidle)
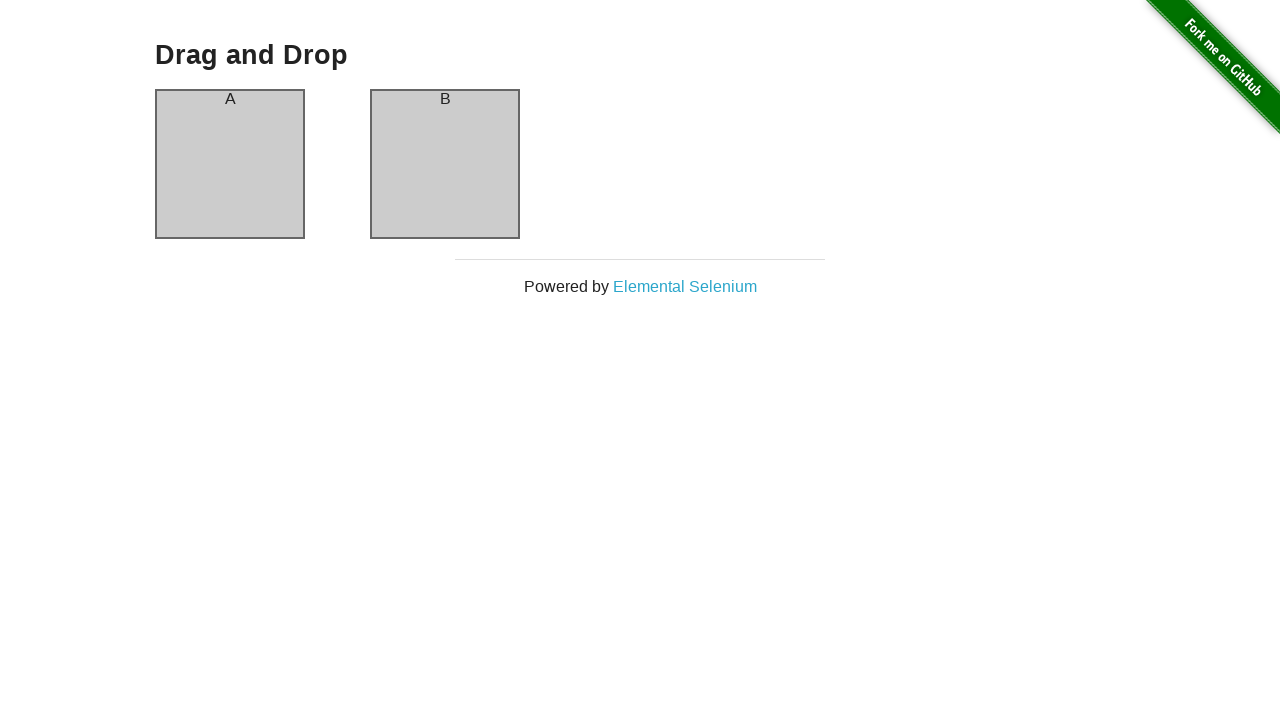

Dragged column A to column B position at (445, 164)
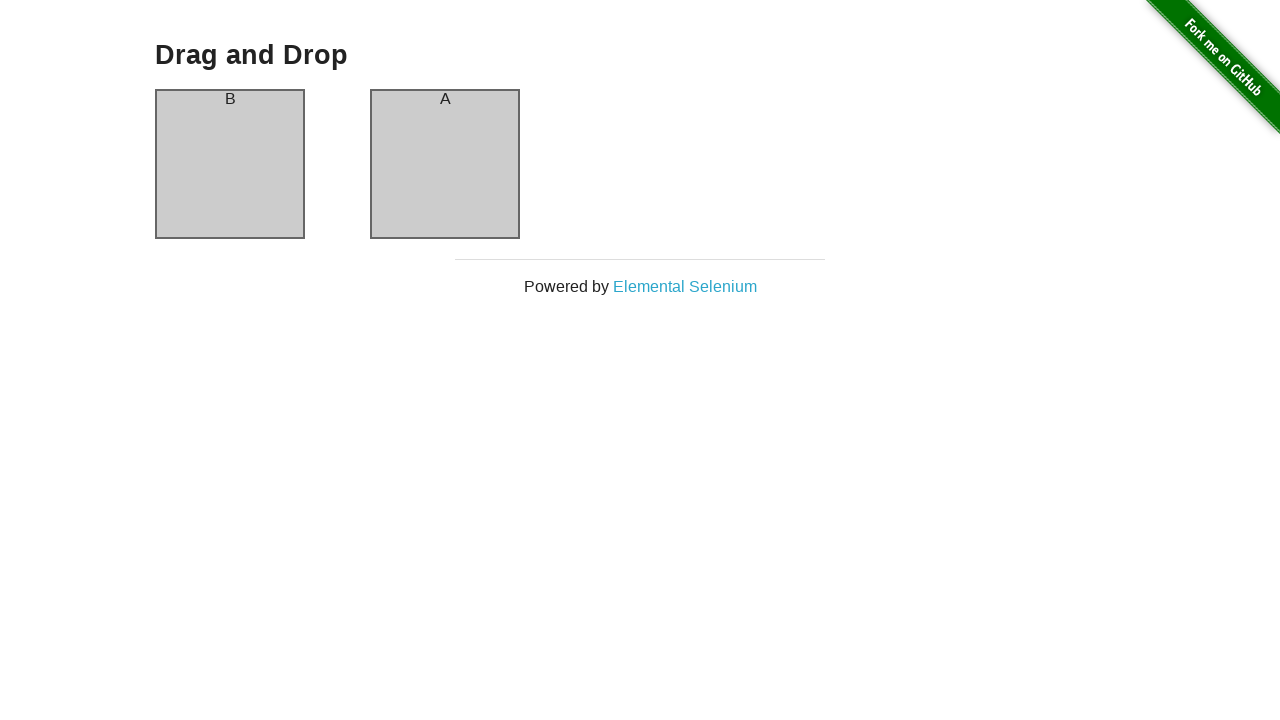

Verified that columns were successfully swapped - column B is now in first position
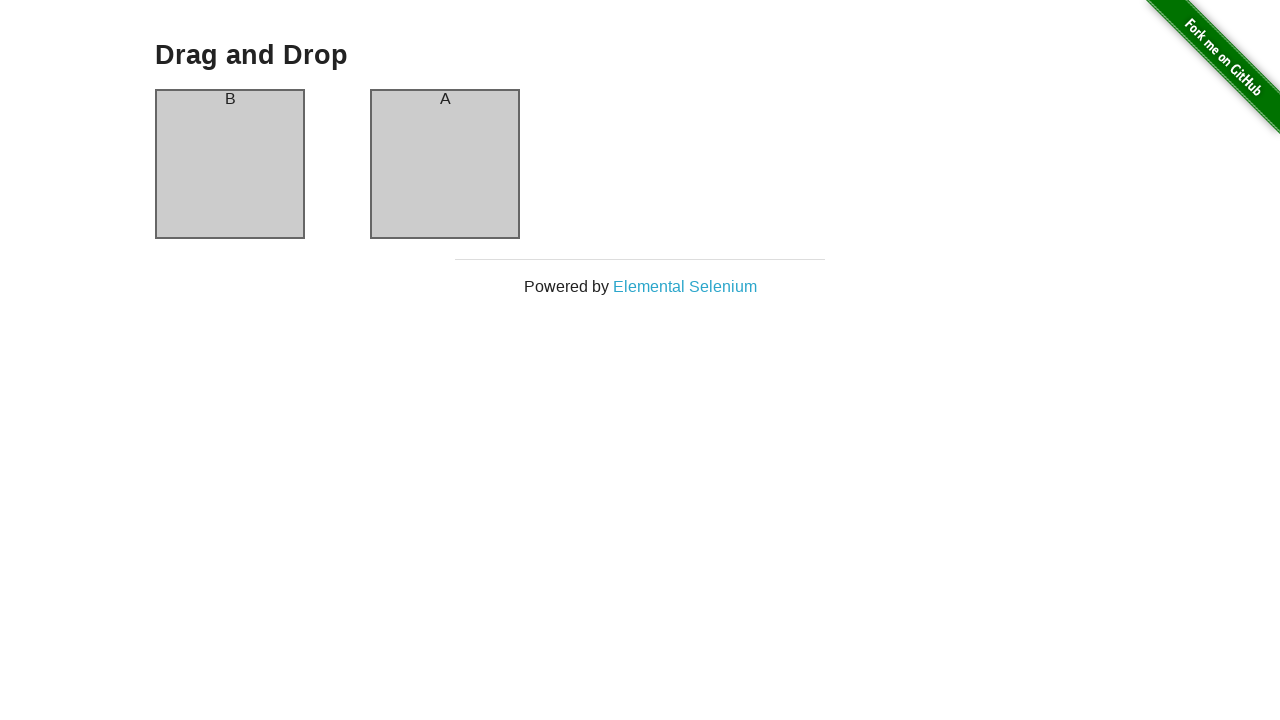

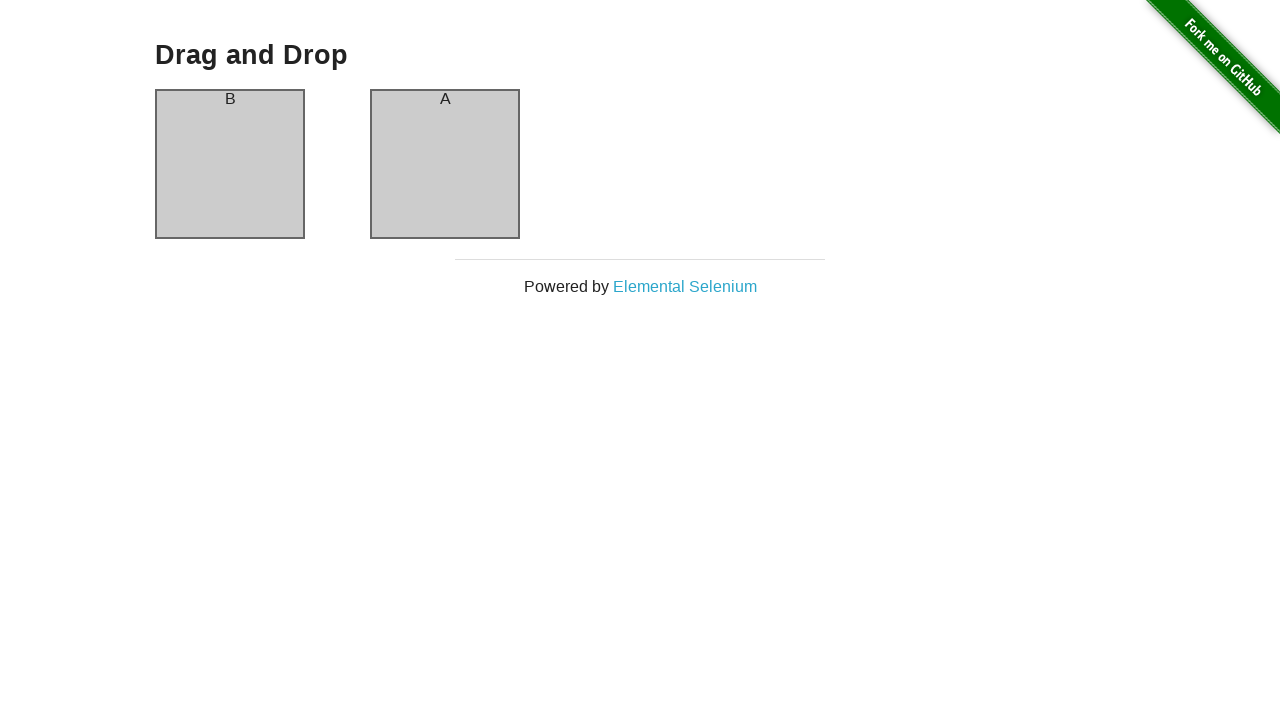